Tests a registration form by filling required fields (first name, last name, email) and verifying successful registration message appears after submission.

Starting URL: http://suninjuly.github.io/registration1.html

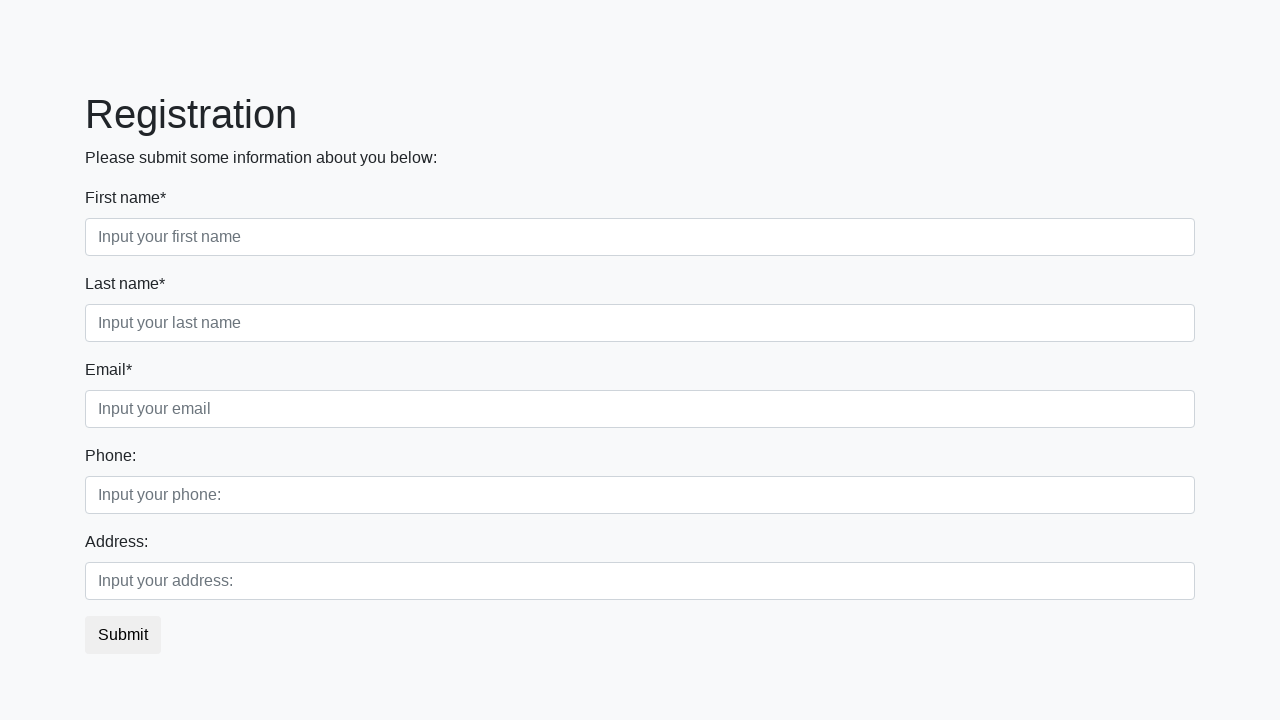

Filled first name field with 'Michael' on input.form-control.first[required]
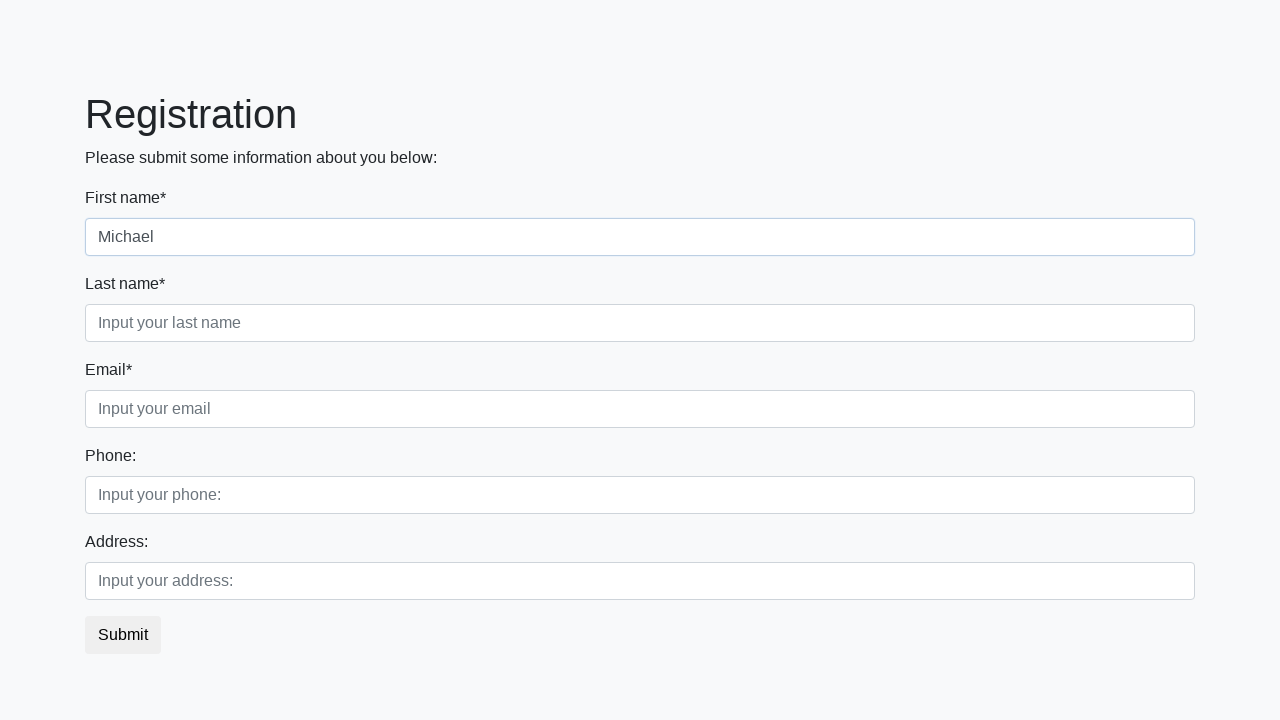

Filled last name field with 'Johnson' on input.form-control.second[required]
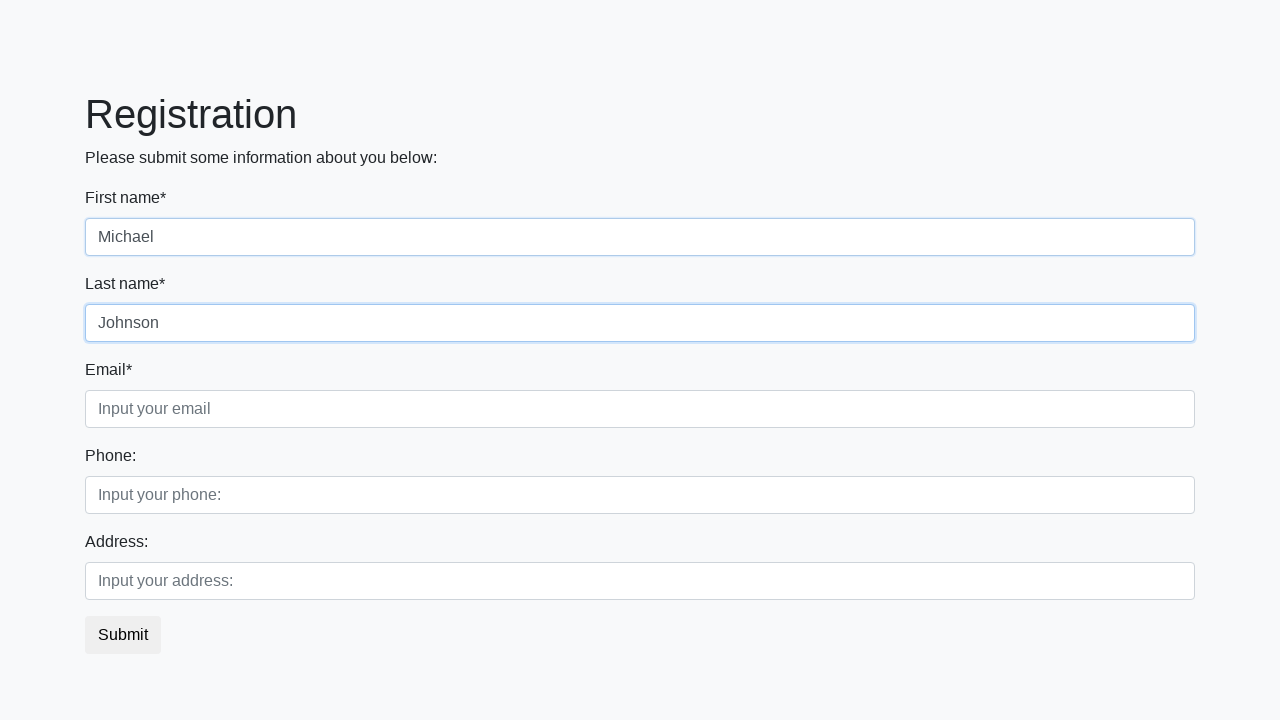

Filled email field with 'mjohnson@example.com' on input.form-control.third[required]
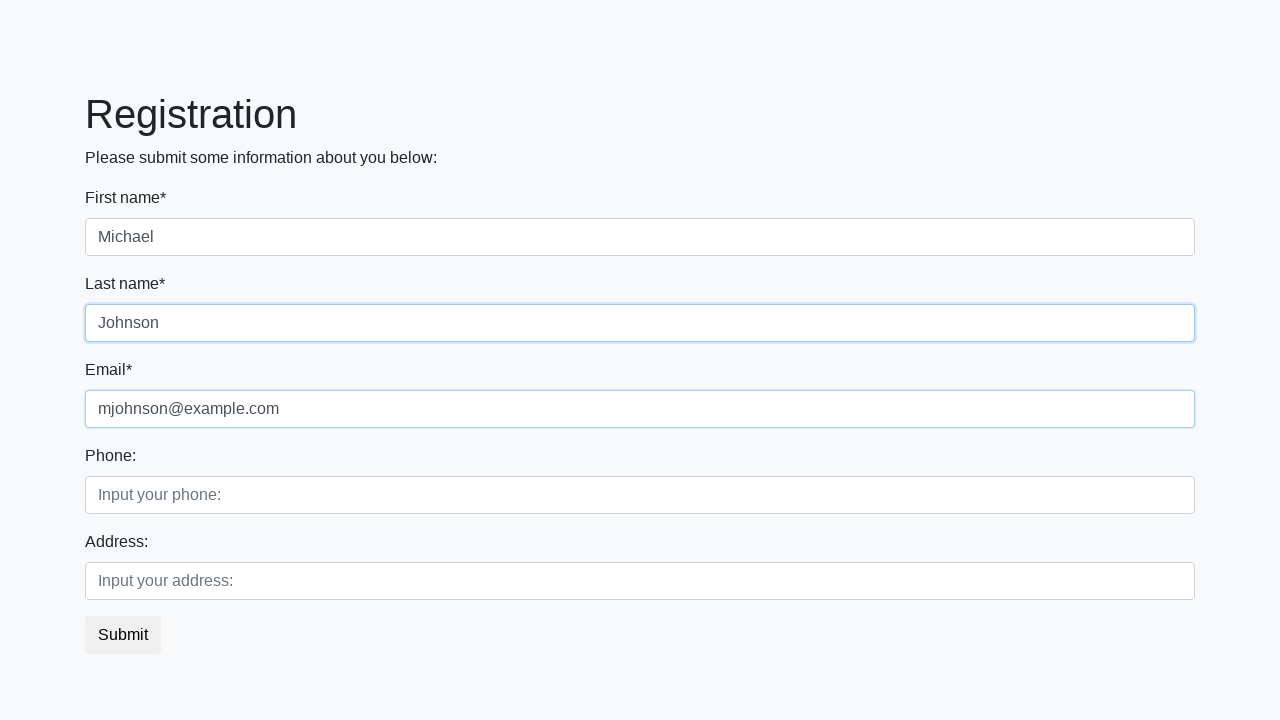

Clicked submit button to register at (123, 635) on button.btn
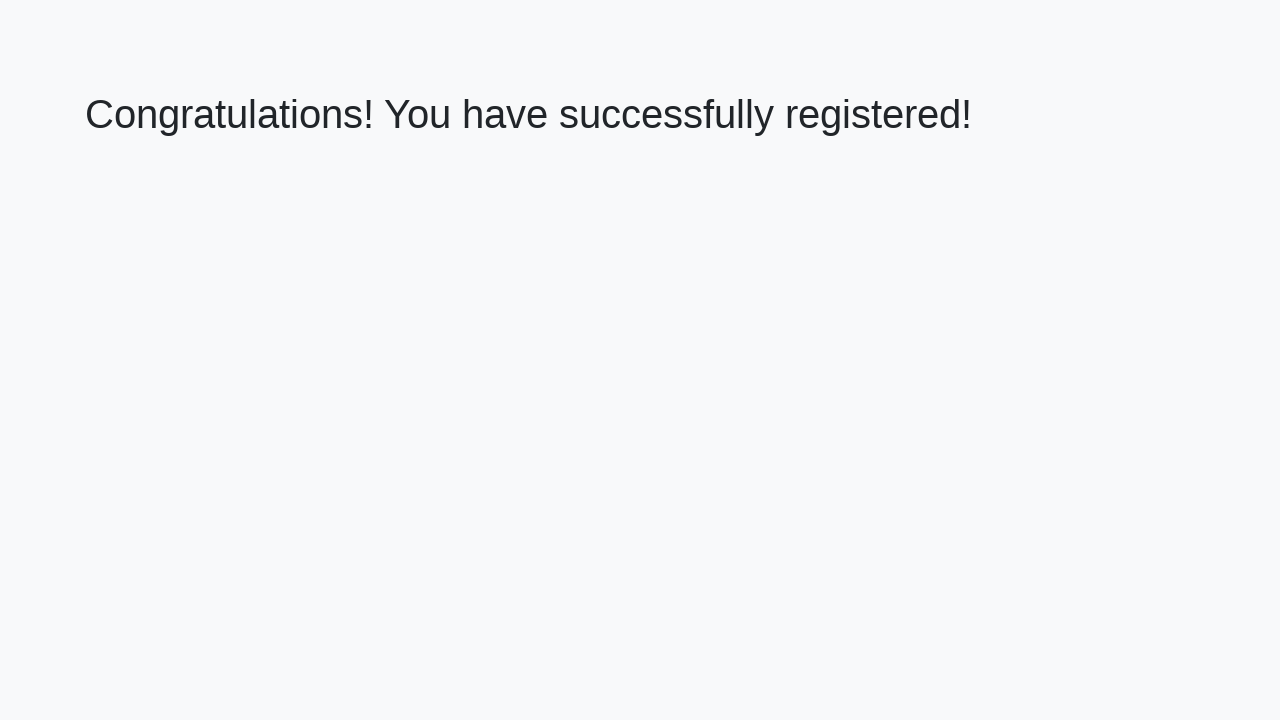

Verified success message appeared on page
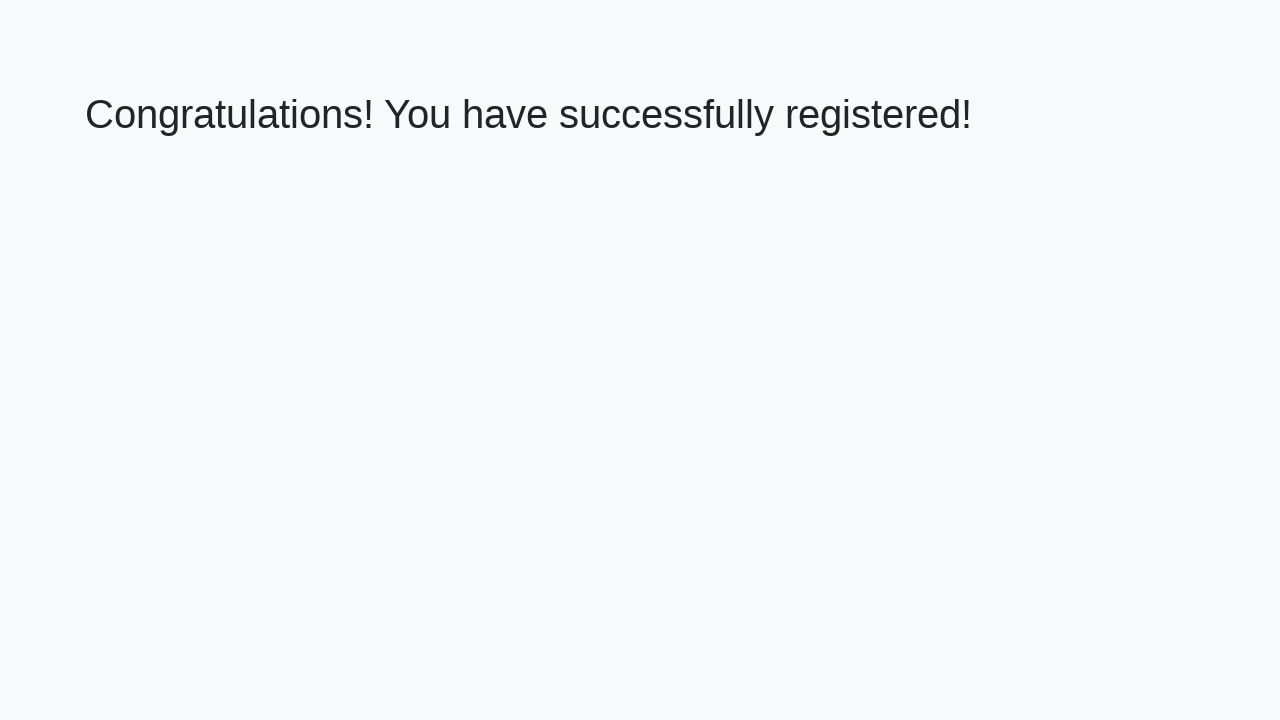

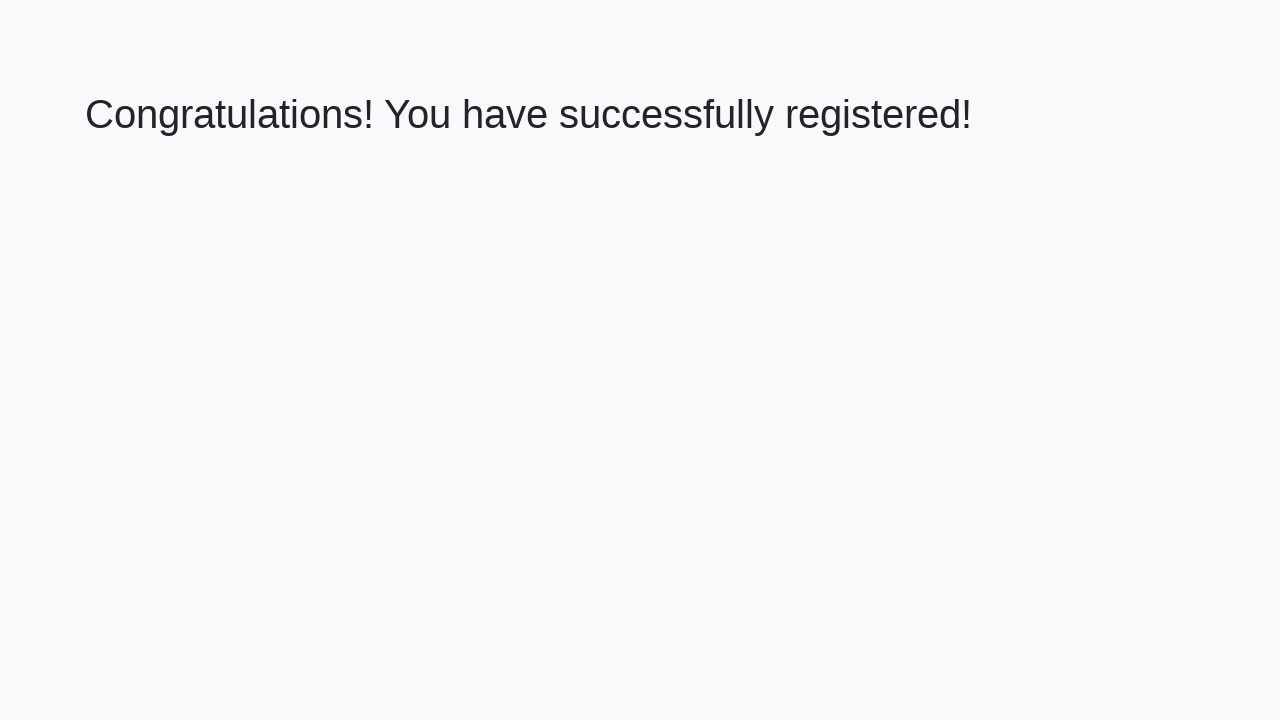